Tests handling of different JavaScript alert types (simple alert, confirm dialog, prompt dialog) and a delete confirmation dialog on a practice website

Starting URL: https://leafground.com/alert.xhtml

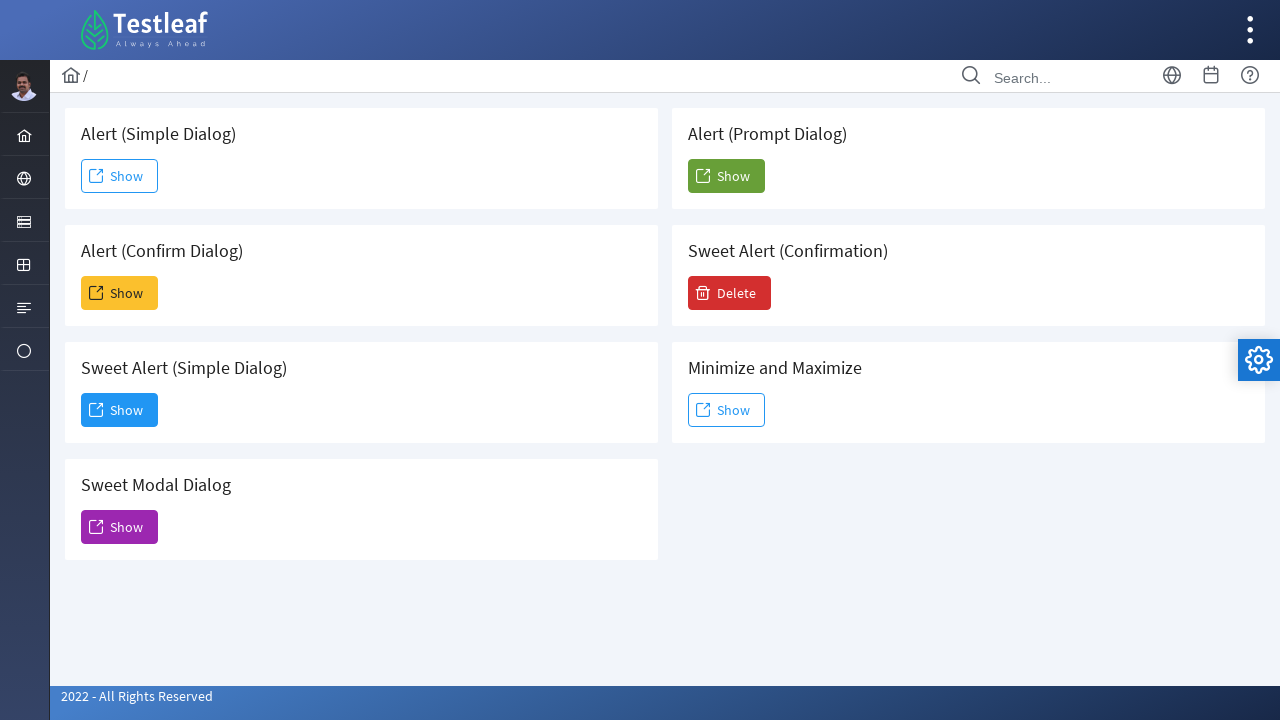

Clicked 'Show' button for Simple Alert Dialog at (120, 176) on xpath=//h5[text()=' Alert (Simple Dialog)']/following::span[text()='Show']
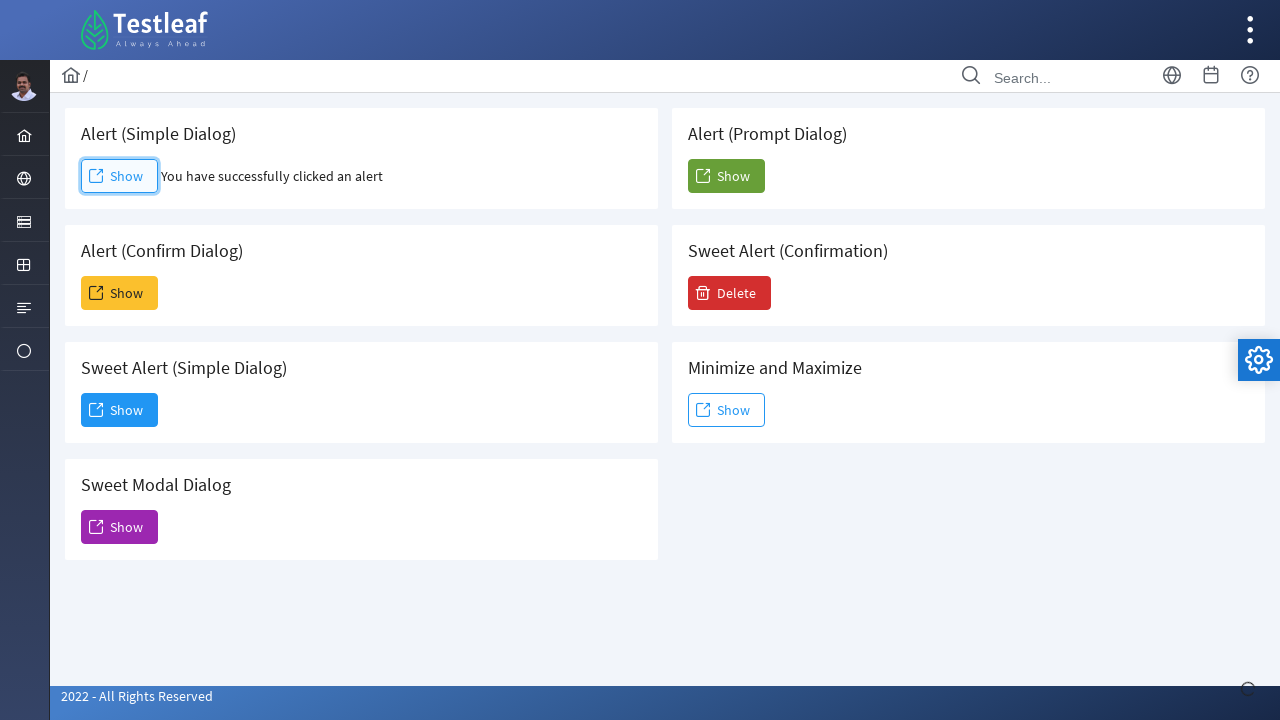

Set up dialog handler to accept the simple alert
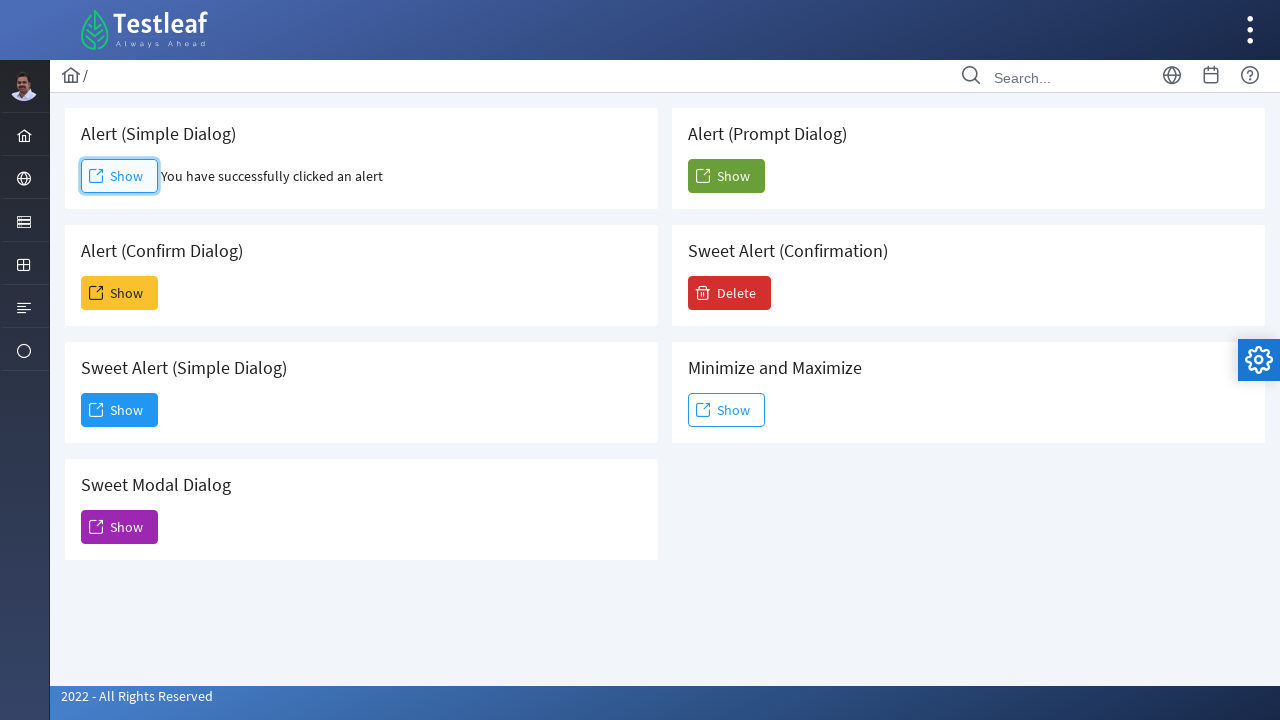

Waited 500ms for simple alert to be handled
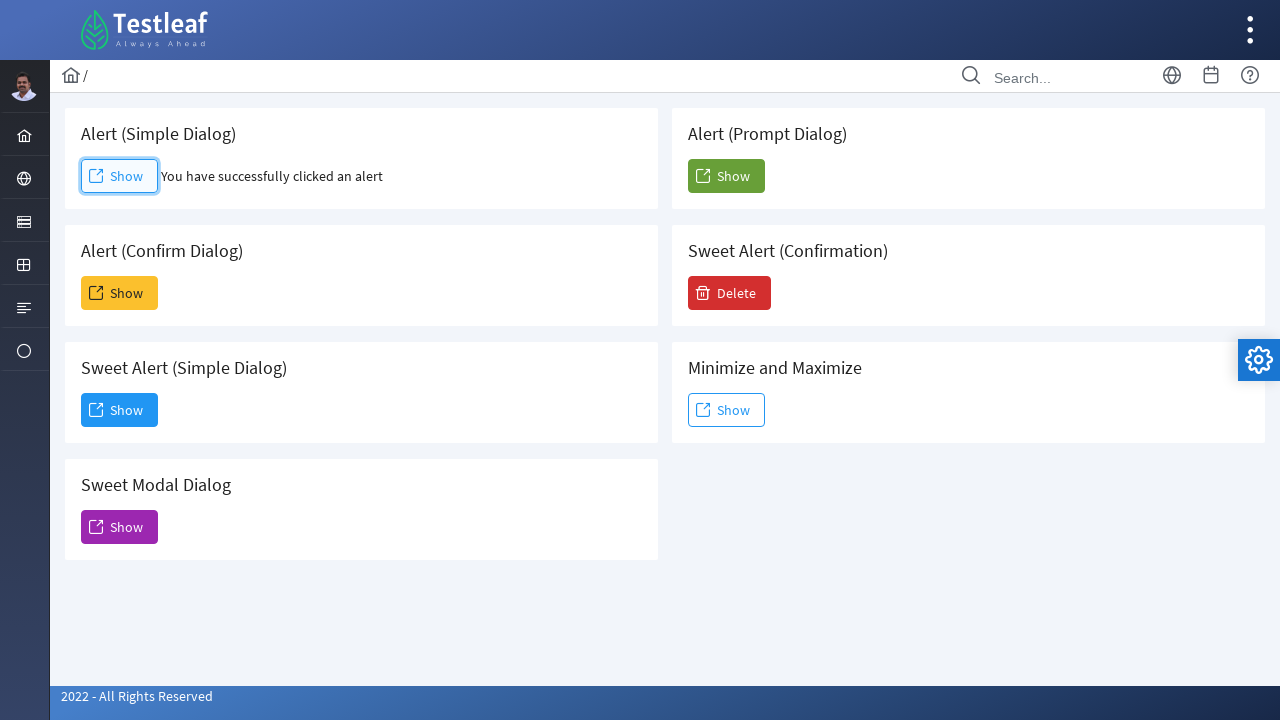

Set up dialog handler to dismiss the confirm dialog
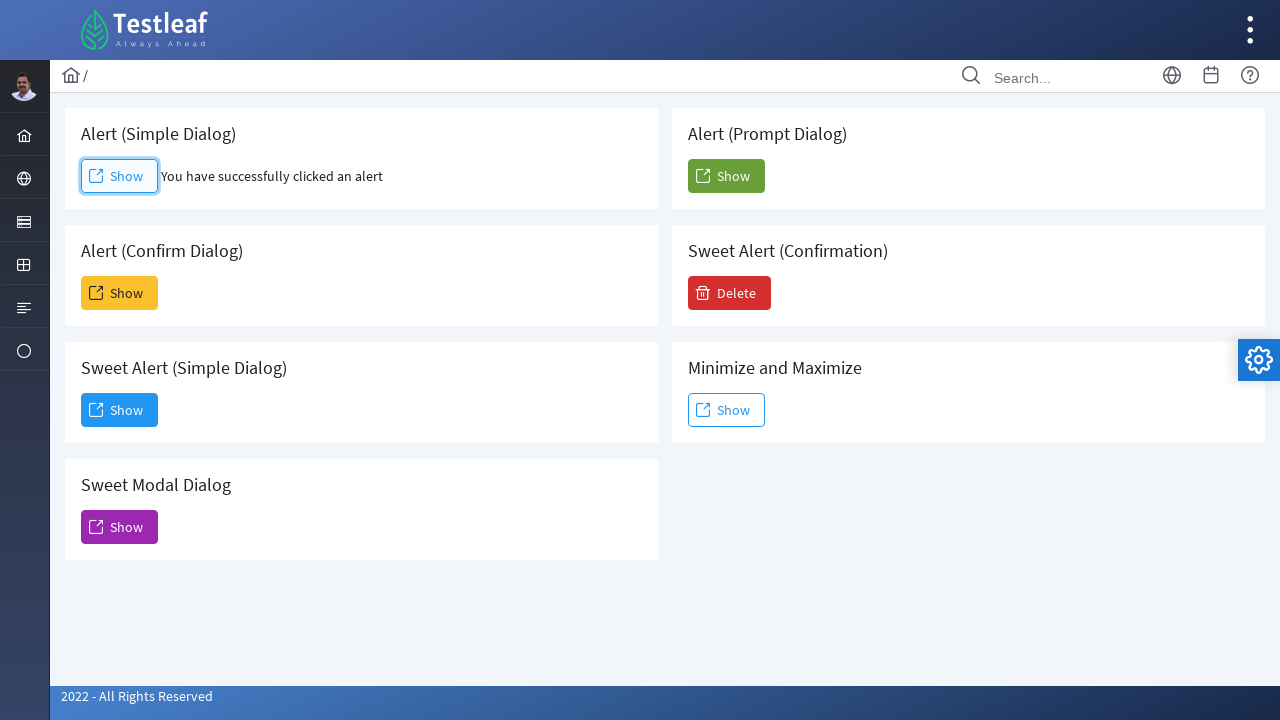

Clicked 'Show' button for Confirm Dialog at (120, 293) on xpath=//h5[text()=' Alert (Confirm Dialog)']/following::span[text()='Show']
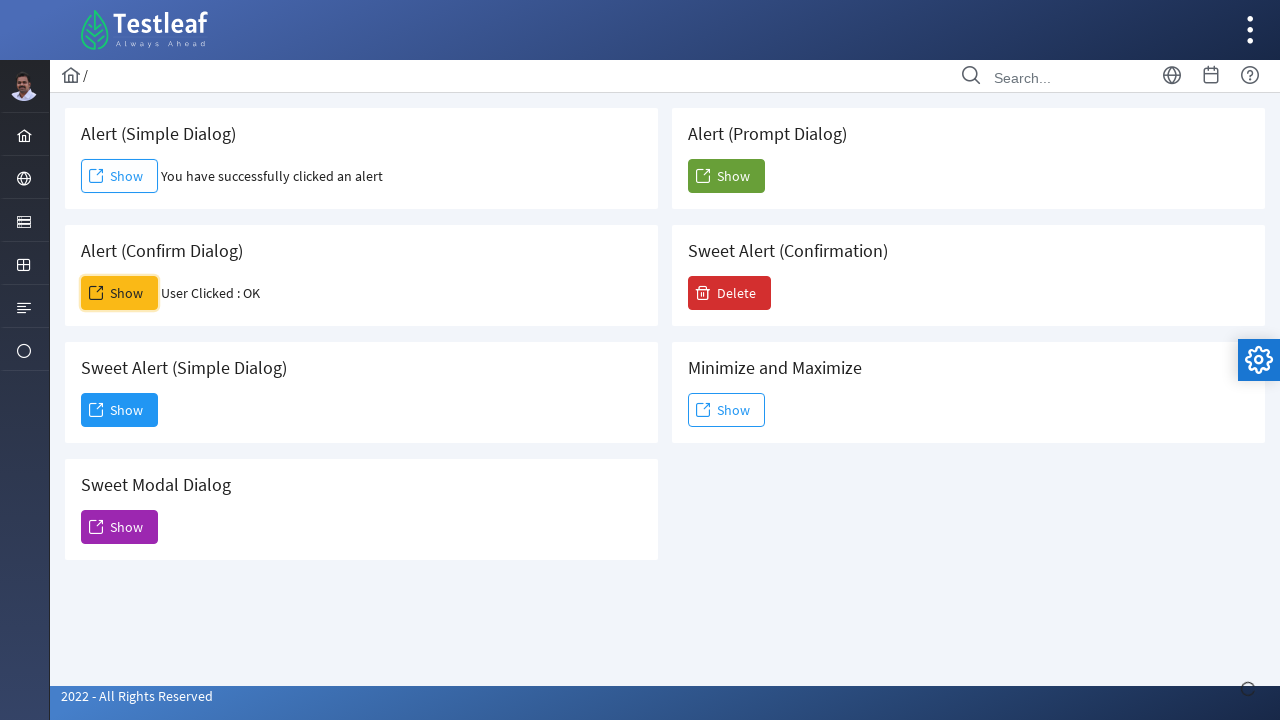

Waited 500ms for confirm dialog to be handled
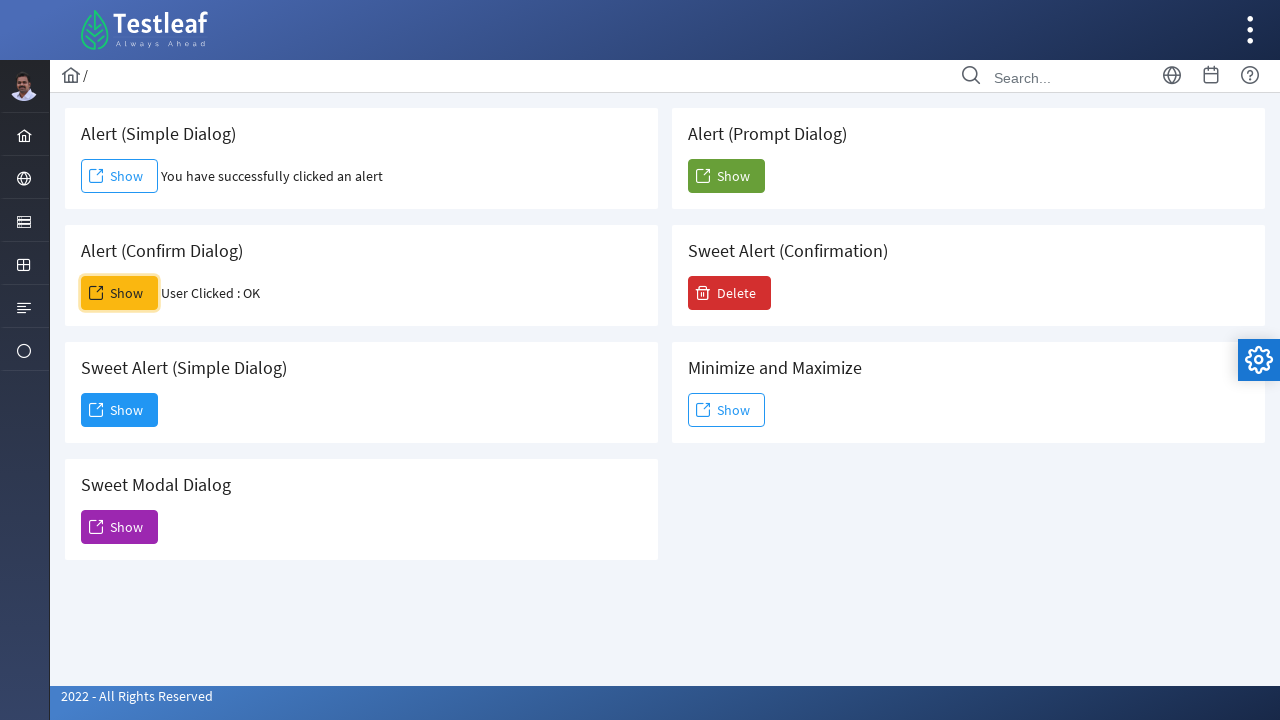

Set up dialog handler to accept prompt dialog with text 'Gokul'
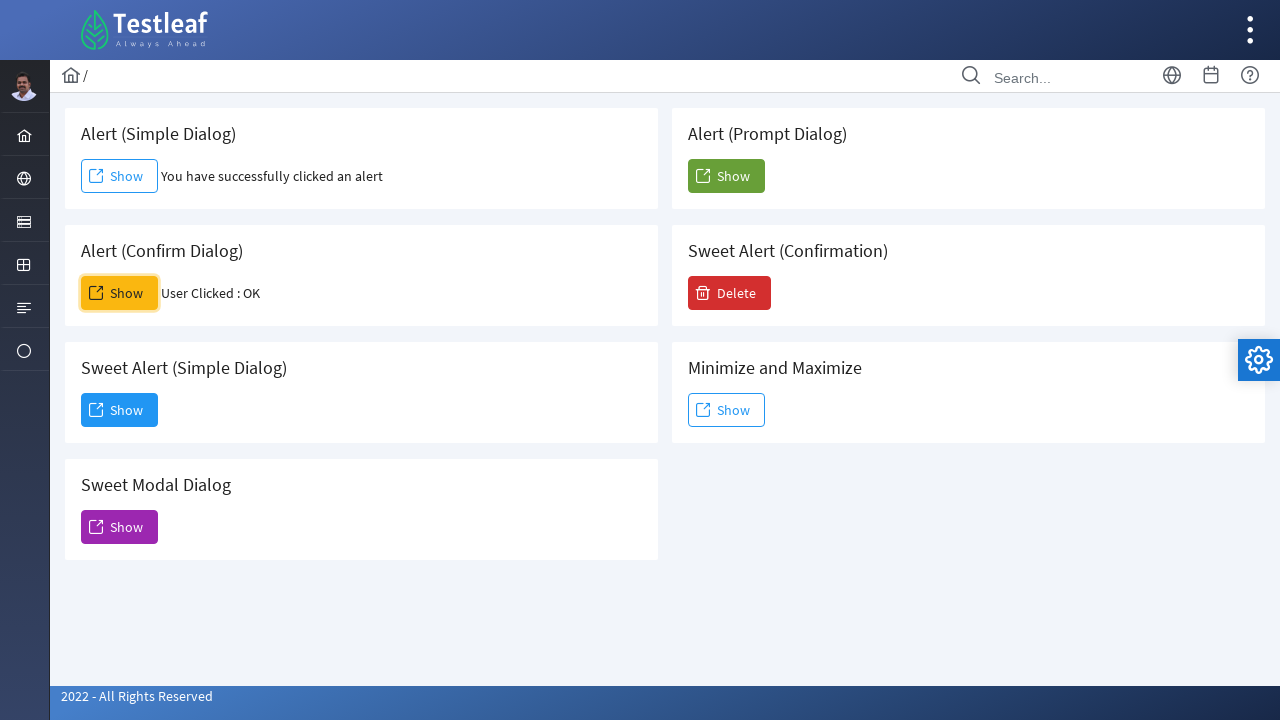

Clicked 'Show' button for Prompt Dialog at (726, 176) on xpath=//h5[text()=' Alert (Prompt Dialog)']/following::span[text()='Show']
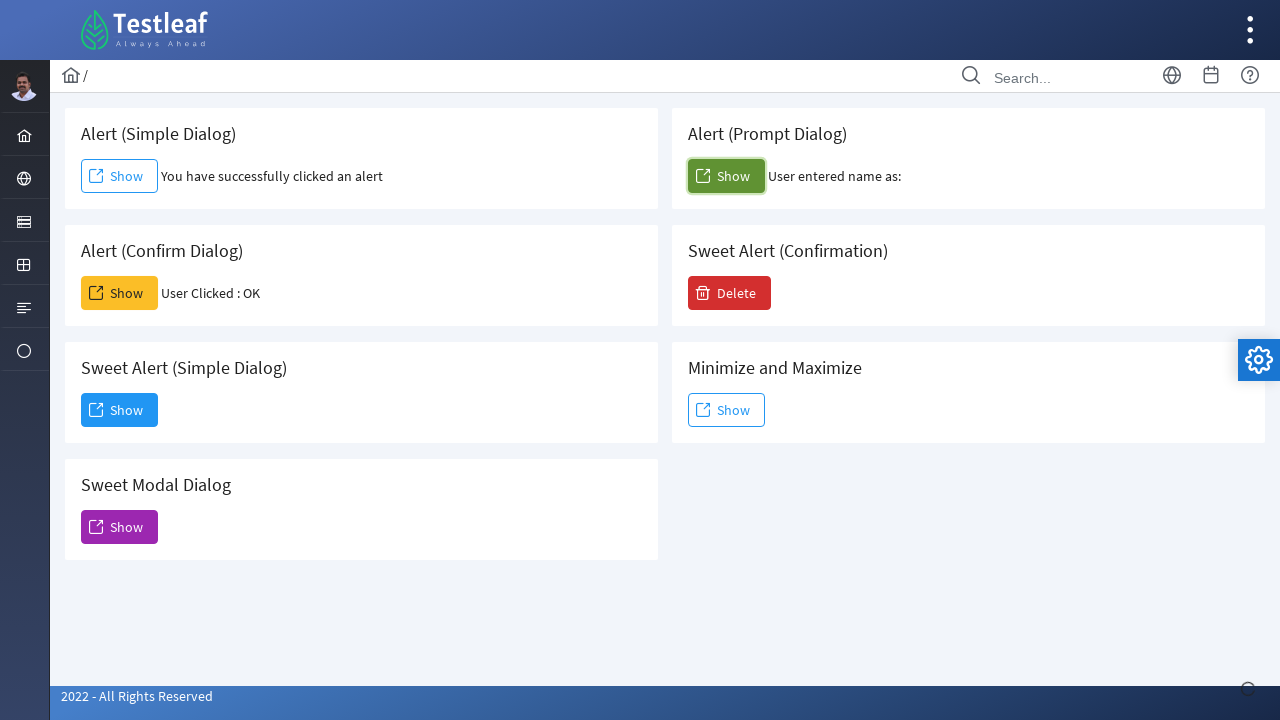

Waited 500ms for prompt dialog to be handled
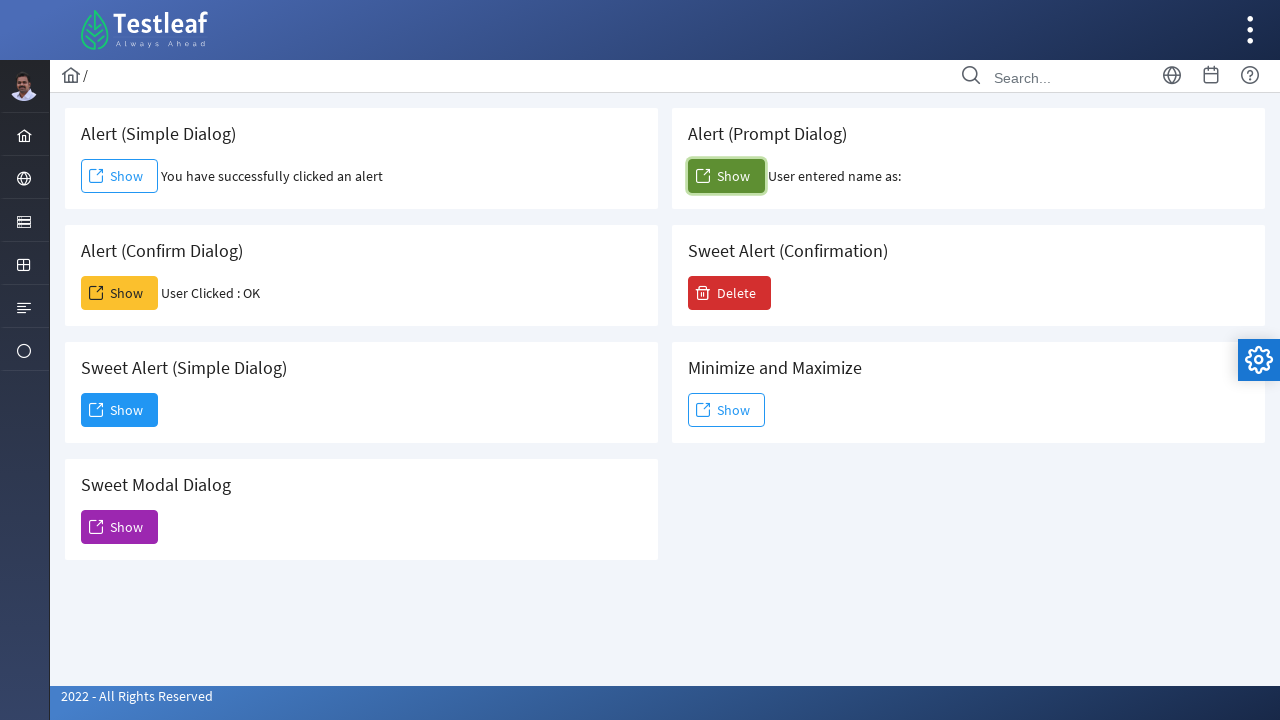

Clicked 'Delete' button to trigger delete confirmation dialog at (730, 293) on xpath=//span[text()='Delete']
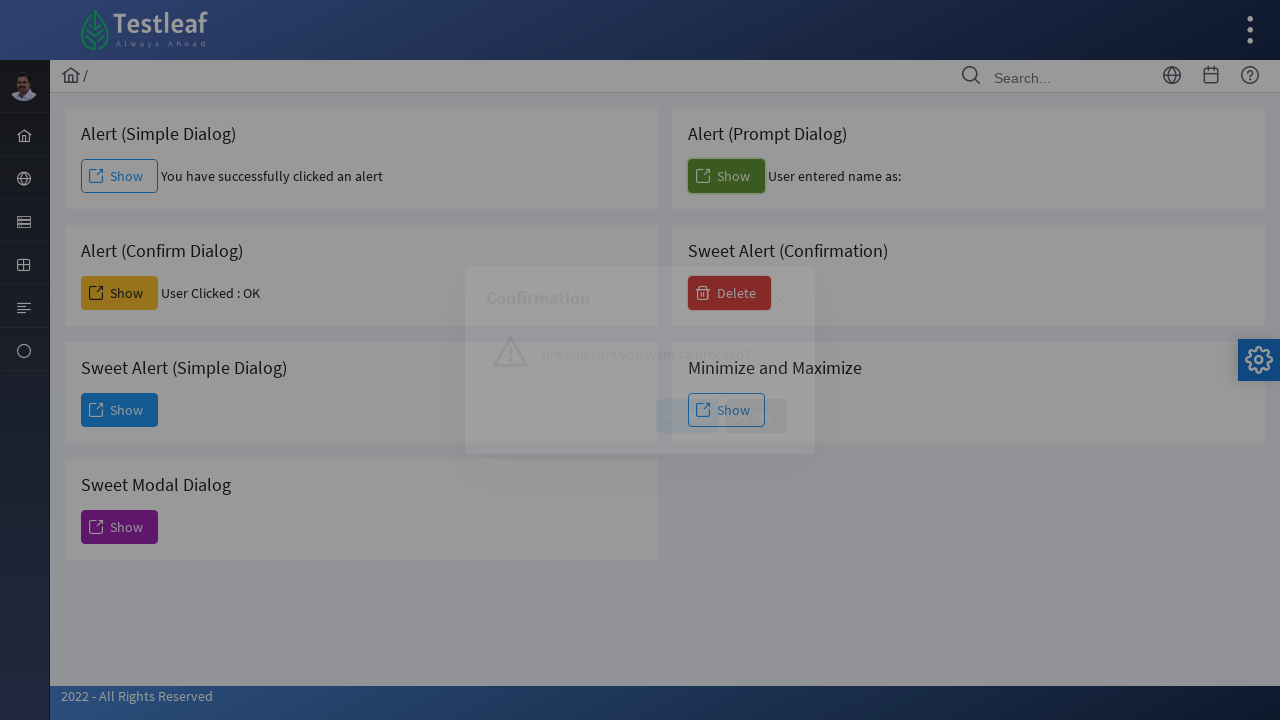

Clicked 'Yes' button to confirm deletion at (688, 416) on xpath=//span[text()='Yes']
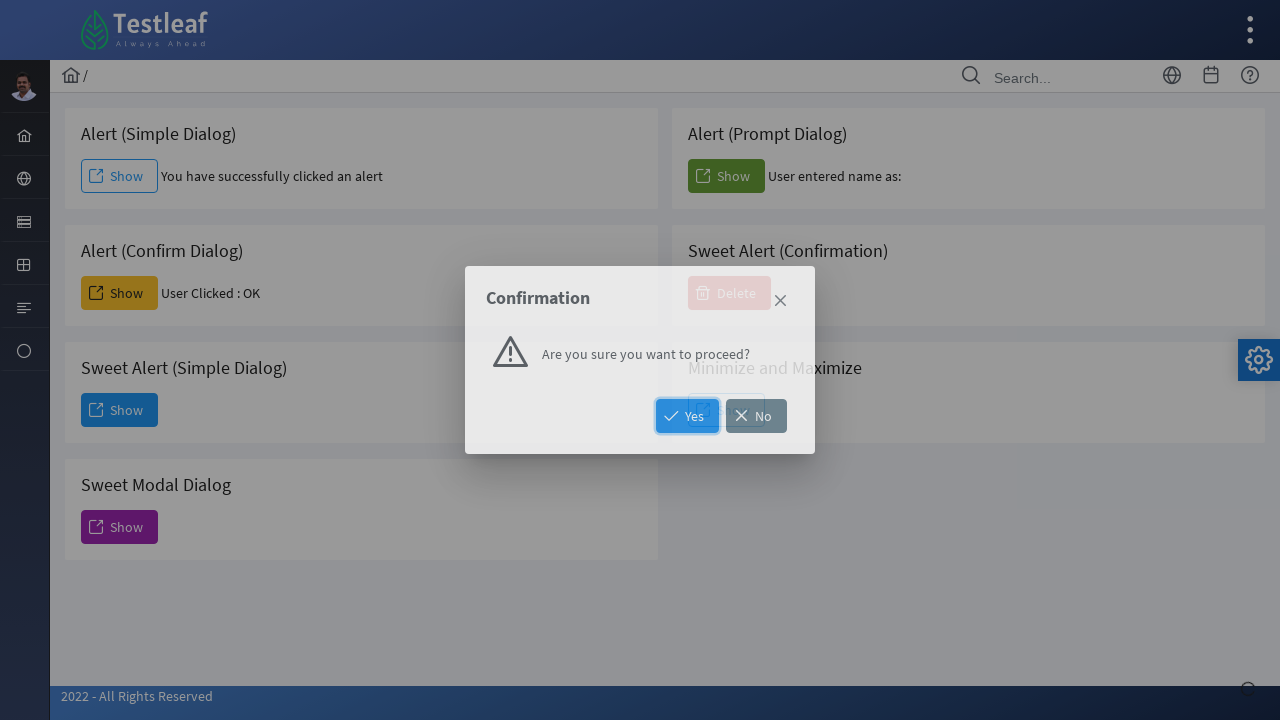

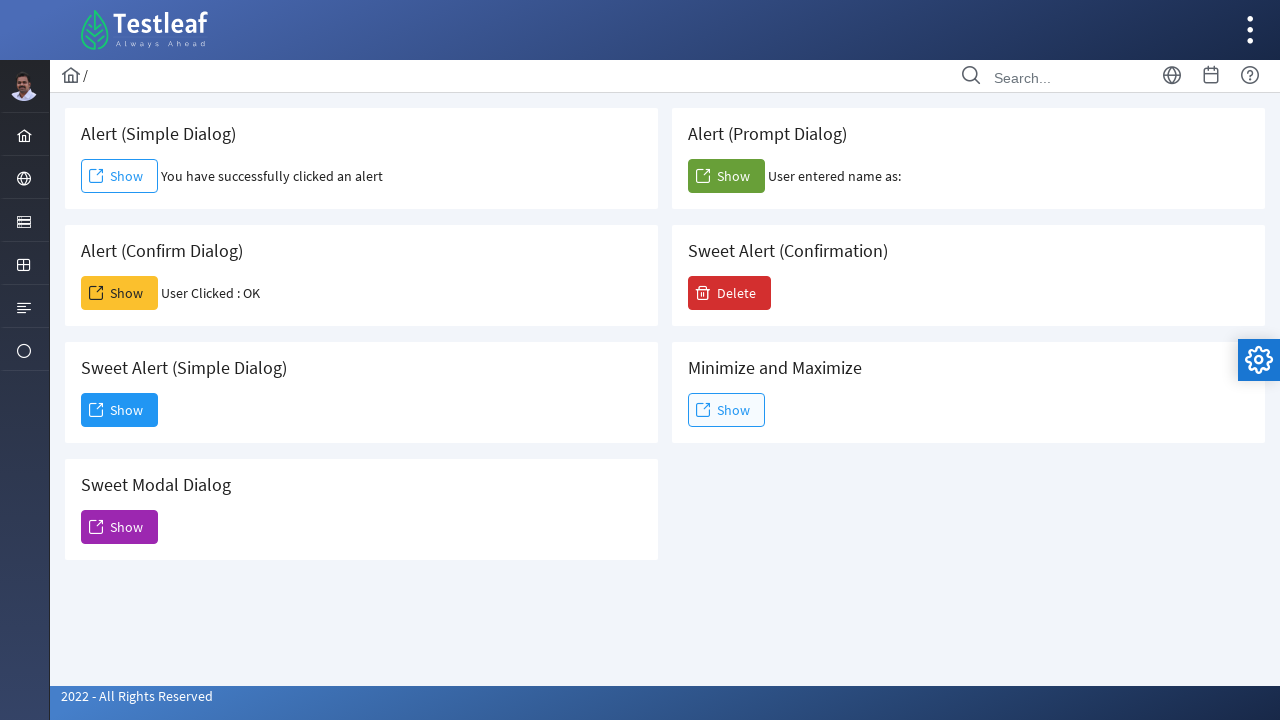